Verifies that the OrangeHRM demo page loads successfully and the input field is displayed on the page

Starting URL: https://opensource-demo.orangehrmlive.com

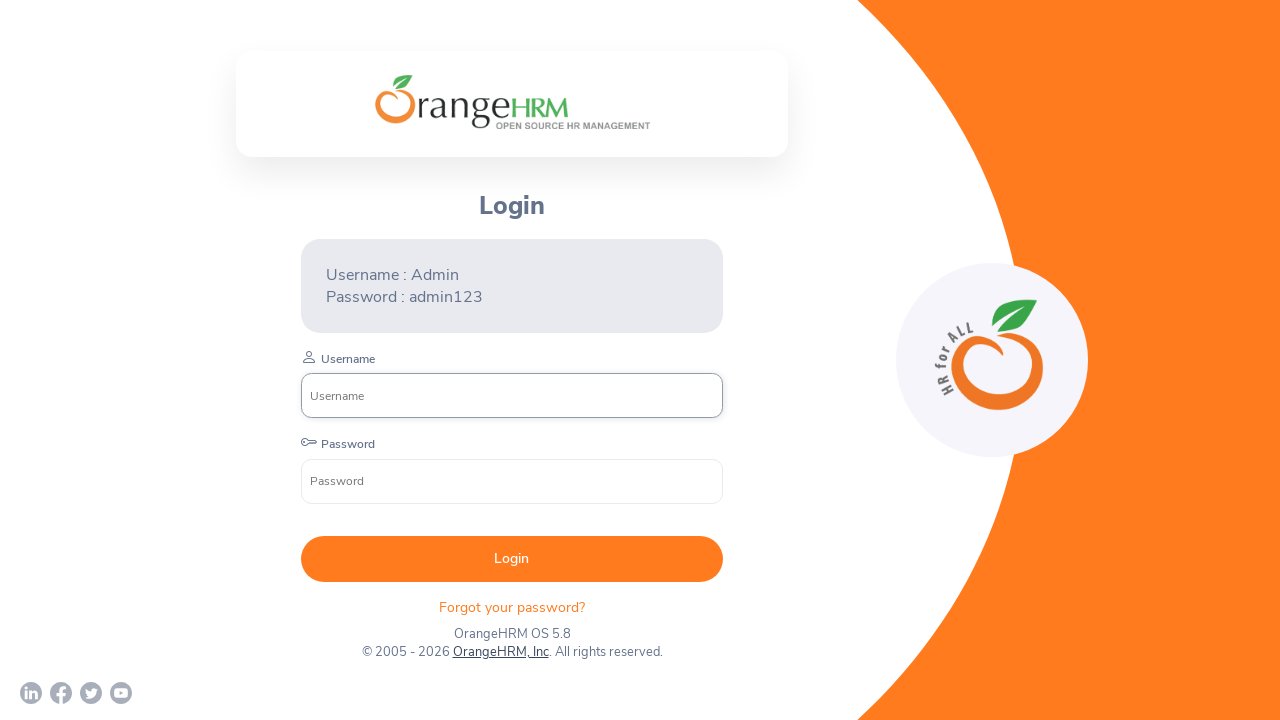

Located the input field element
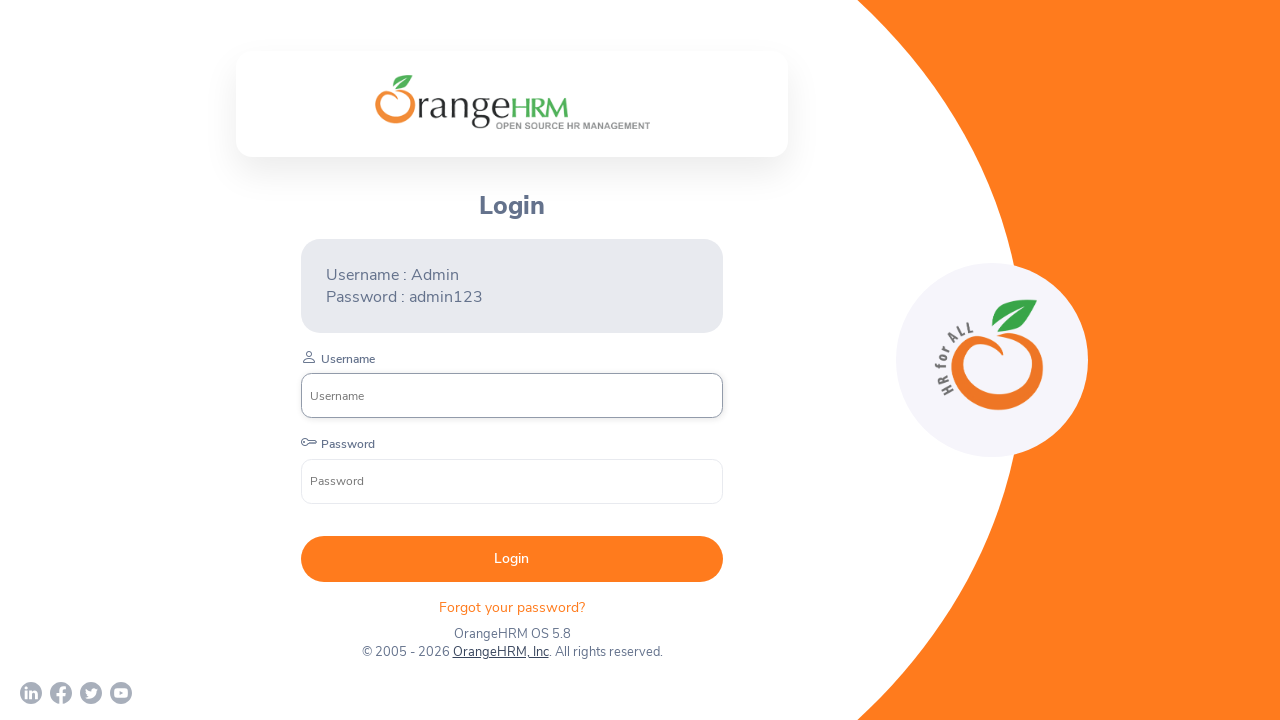

Input field is now visible on the page
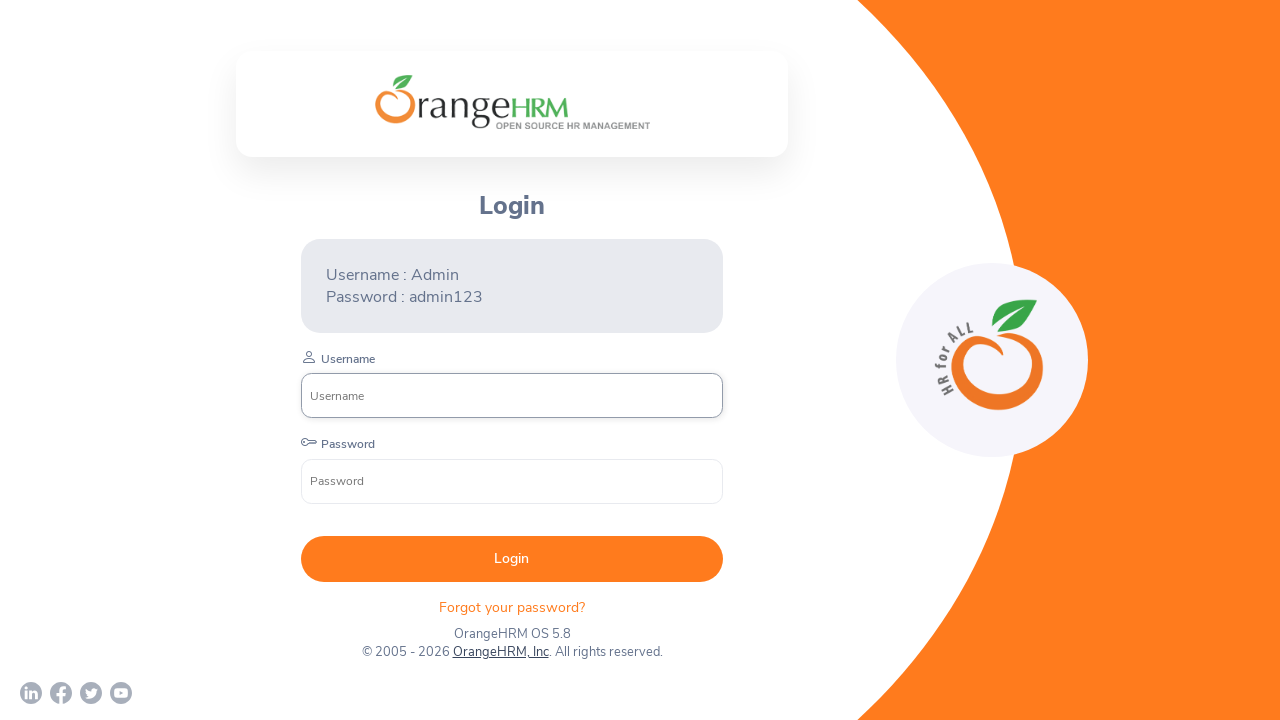

Verified that the input element is displayed on the OrangeHRM demo page
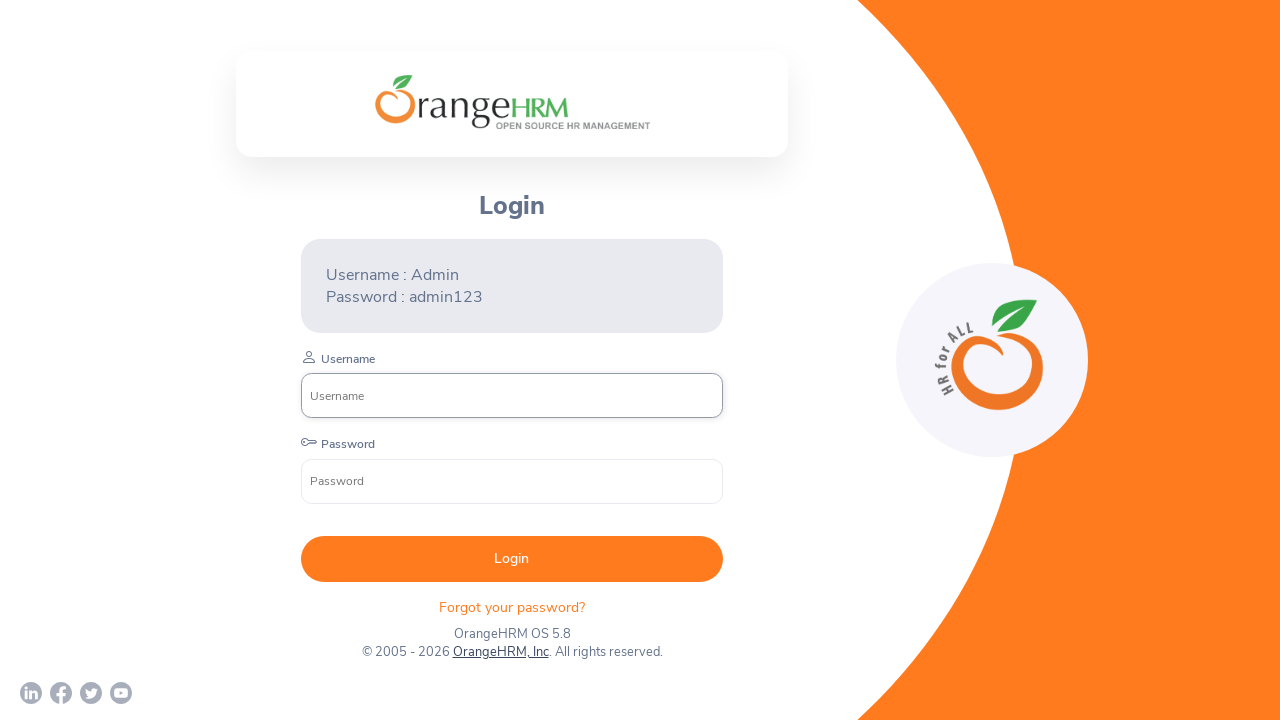

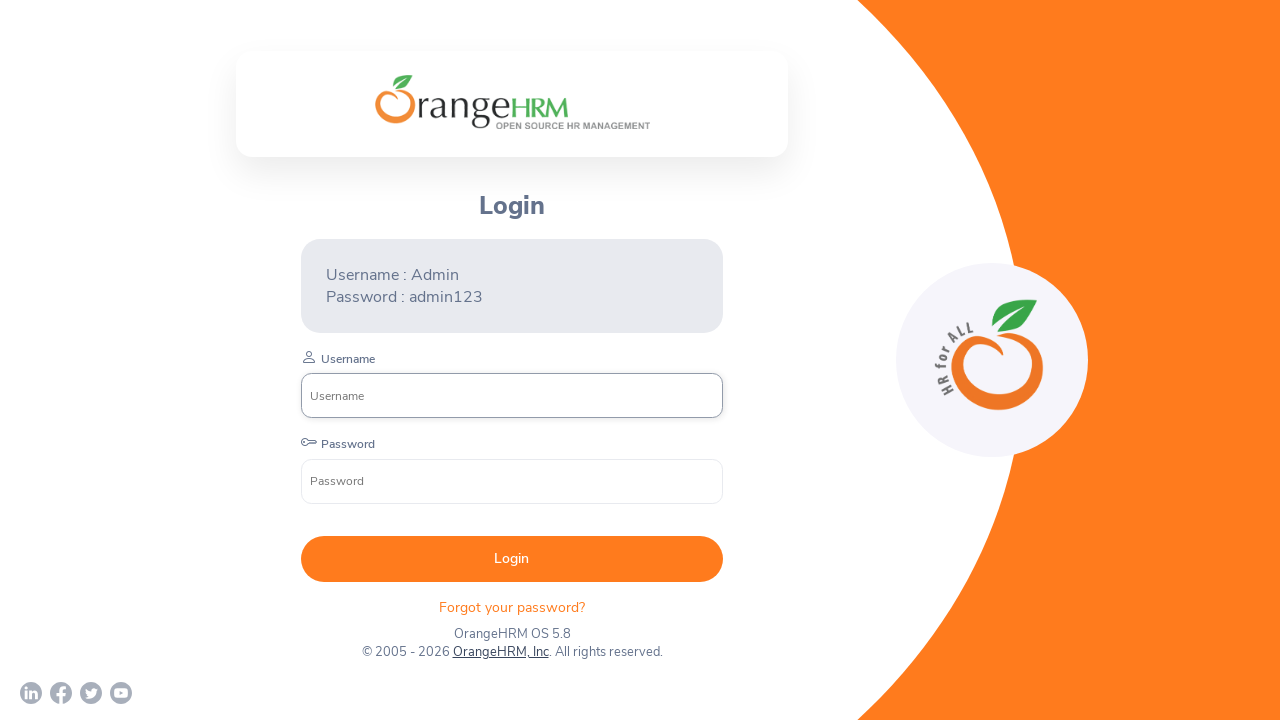